Tests WHOIS lookup functionality by entering a domain URL in the search field and submitting the form

Starting URL: https://who.is/

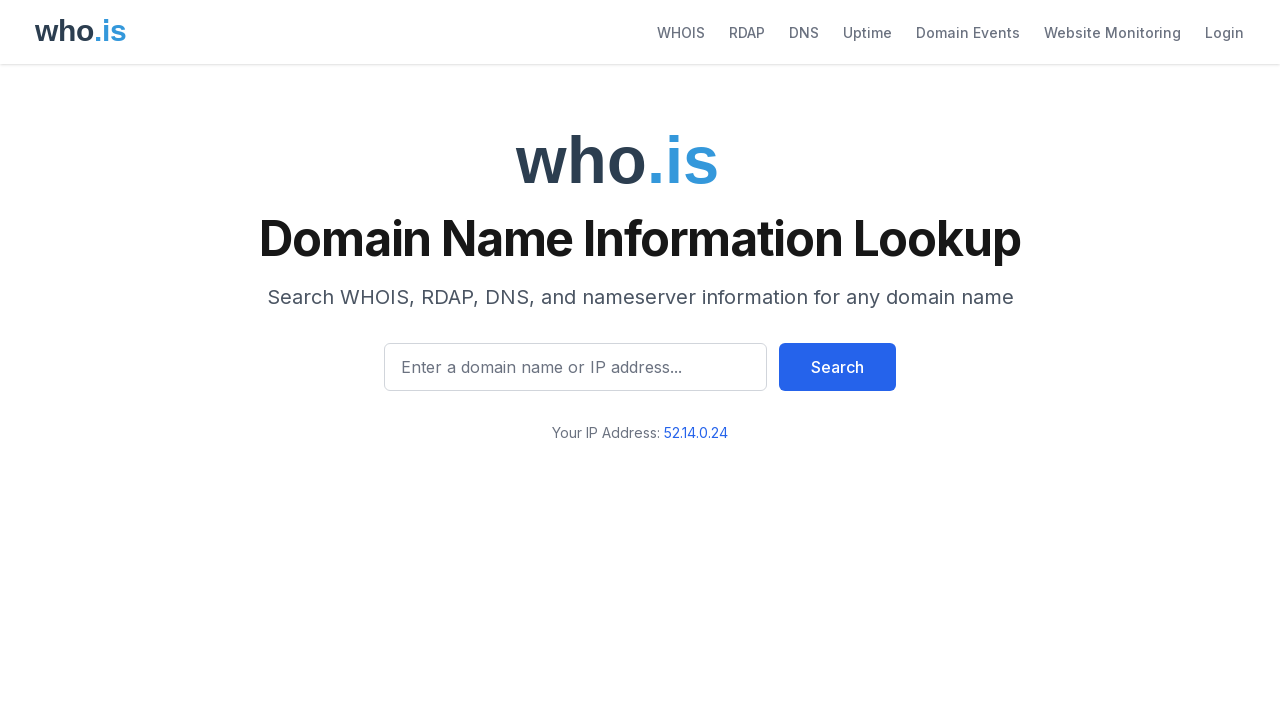

Search input field became visible
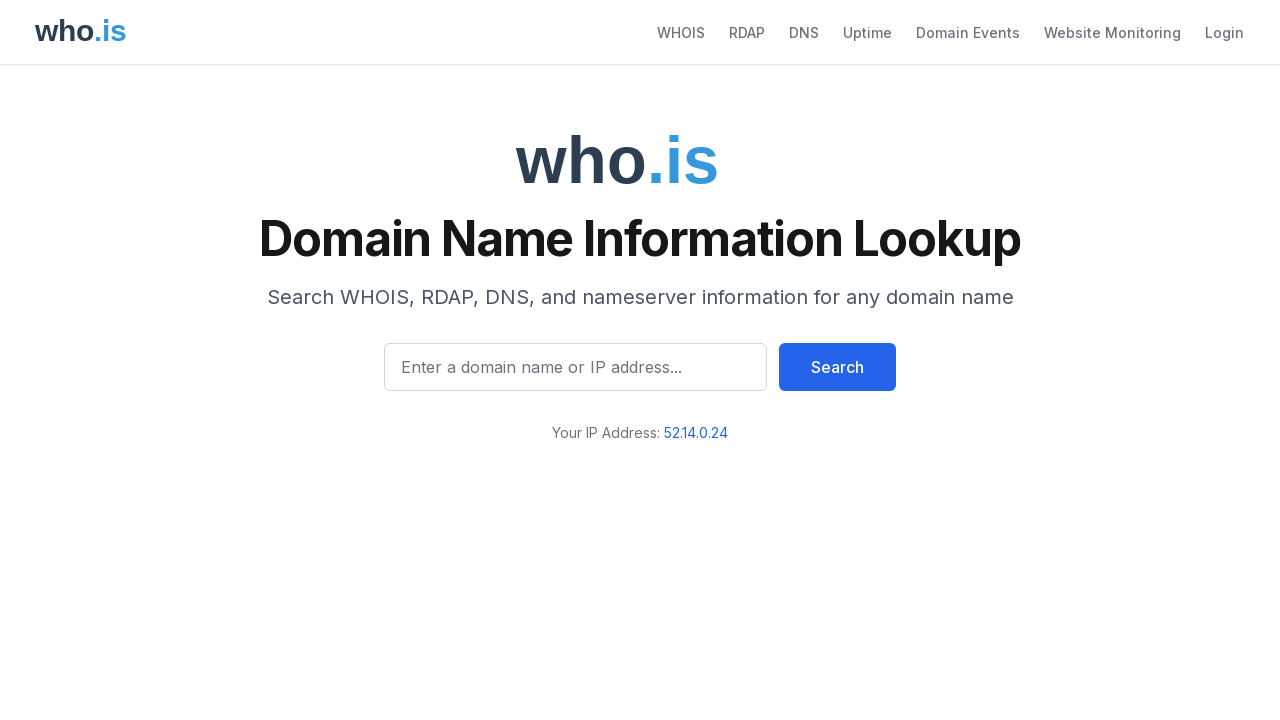

Filled search field with domain URL 'https://www.itflux.com/' on input[type="text"] >> nth=0
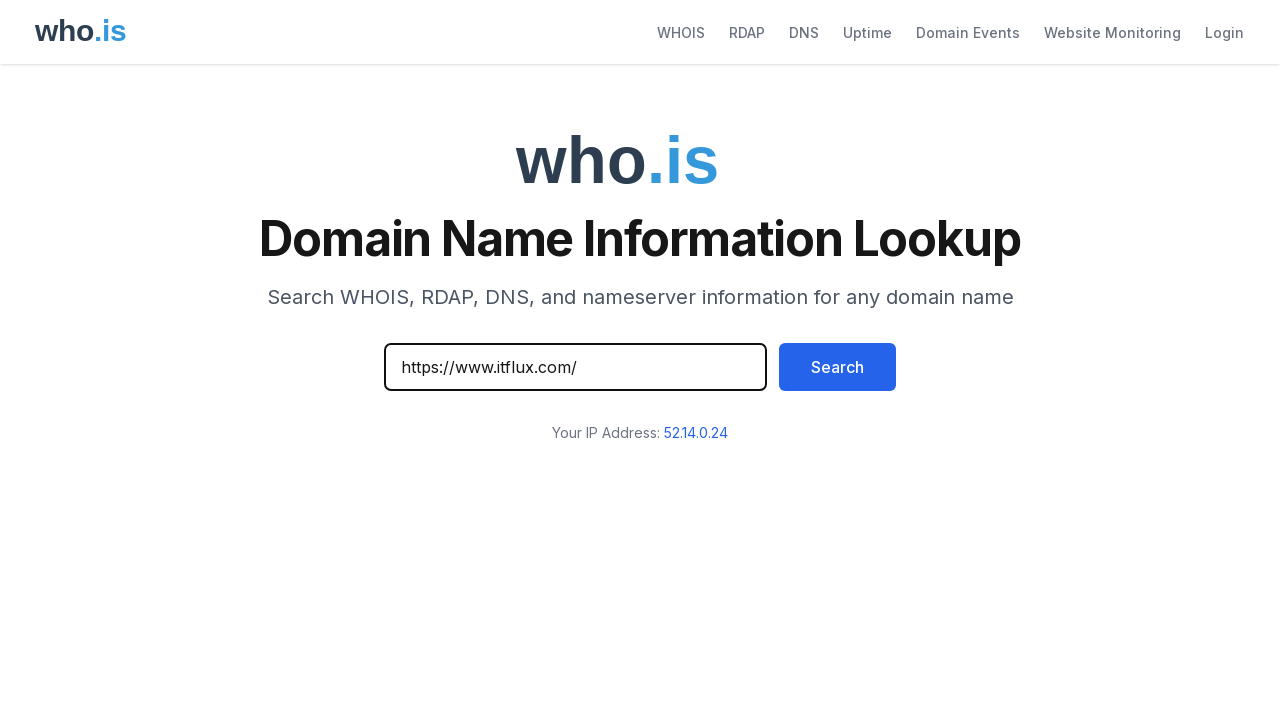

Submitted WHOIS lookup by pressing Enter on input[type="text"] >> nth=0
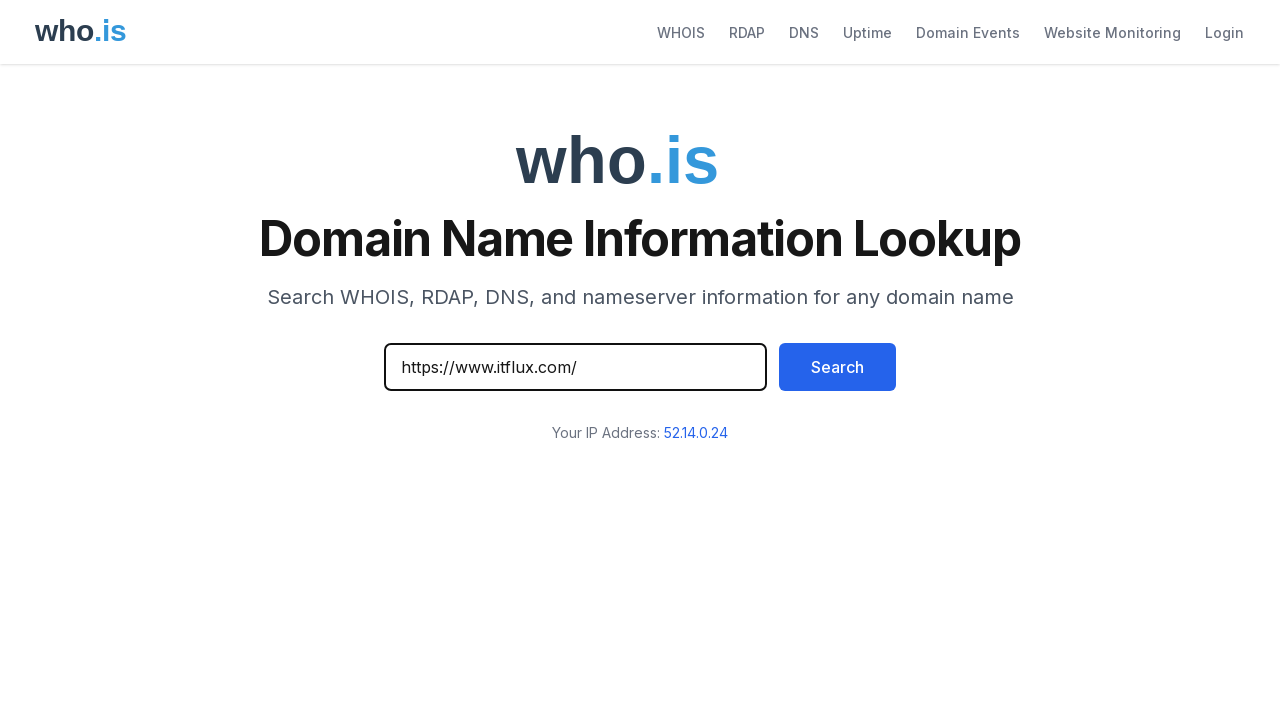

WHOIS results page loaded
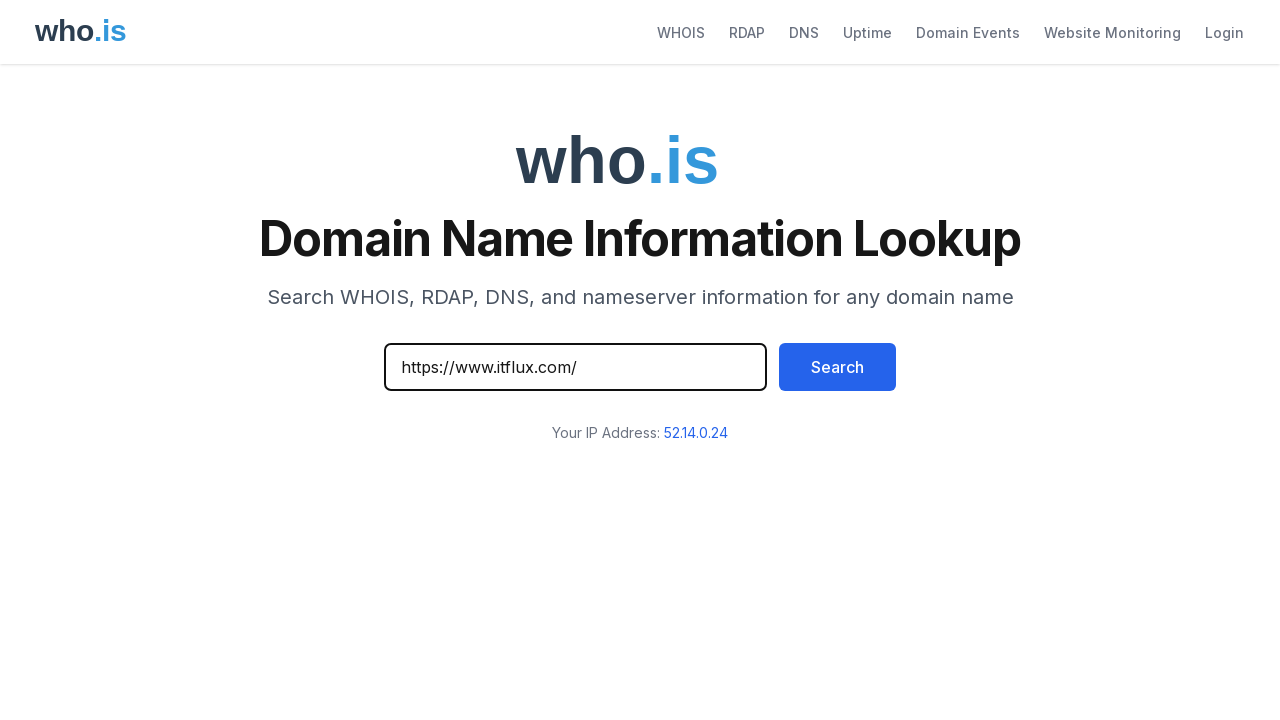

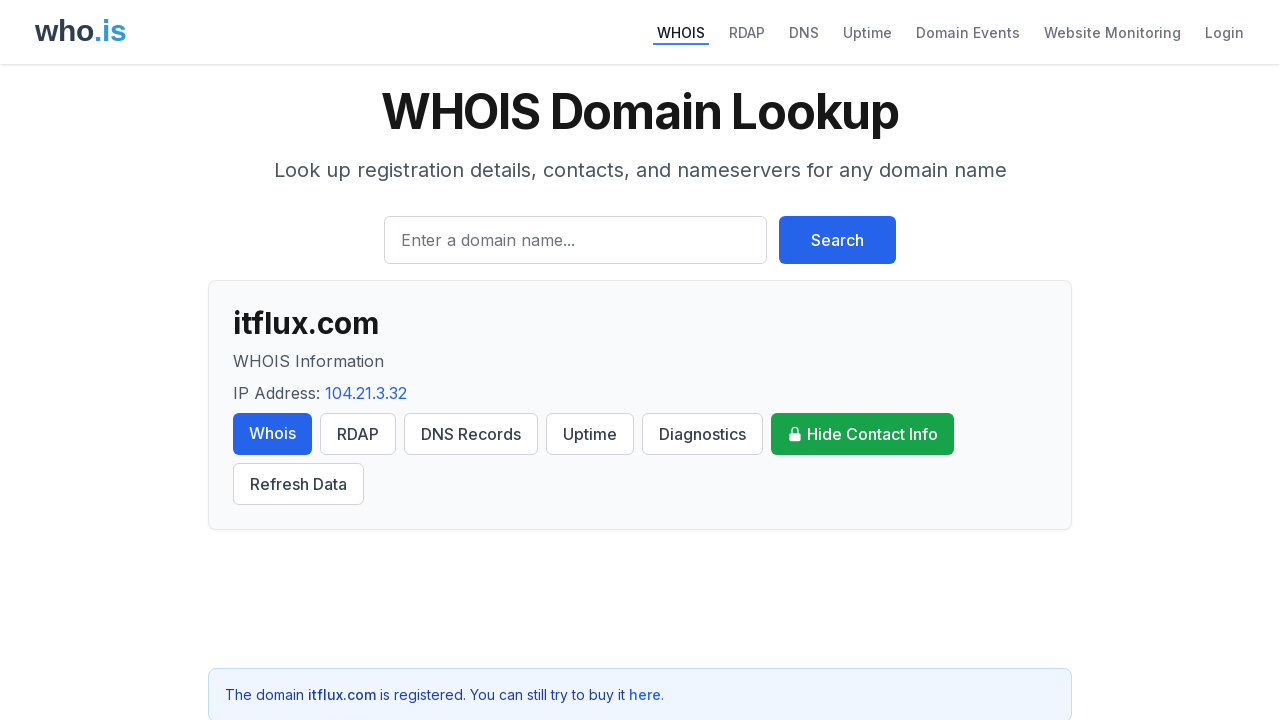